Navigates to Decathlon Taiwan's series page and clicks on a blank area to dismiss any advertisement overlay

Starting URL: https://www.decathlon.tw/zh/series

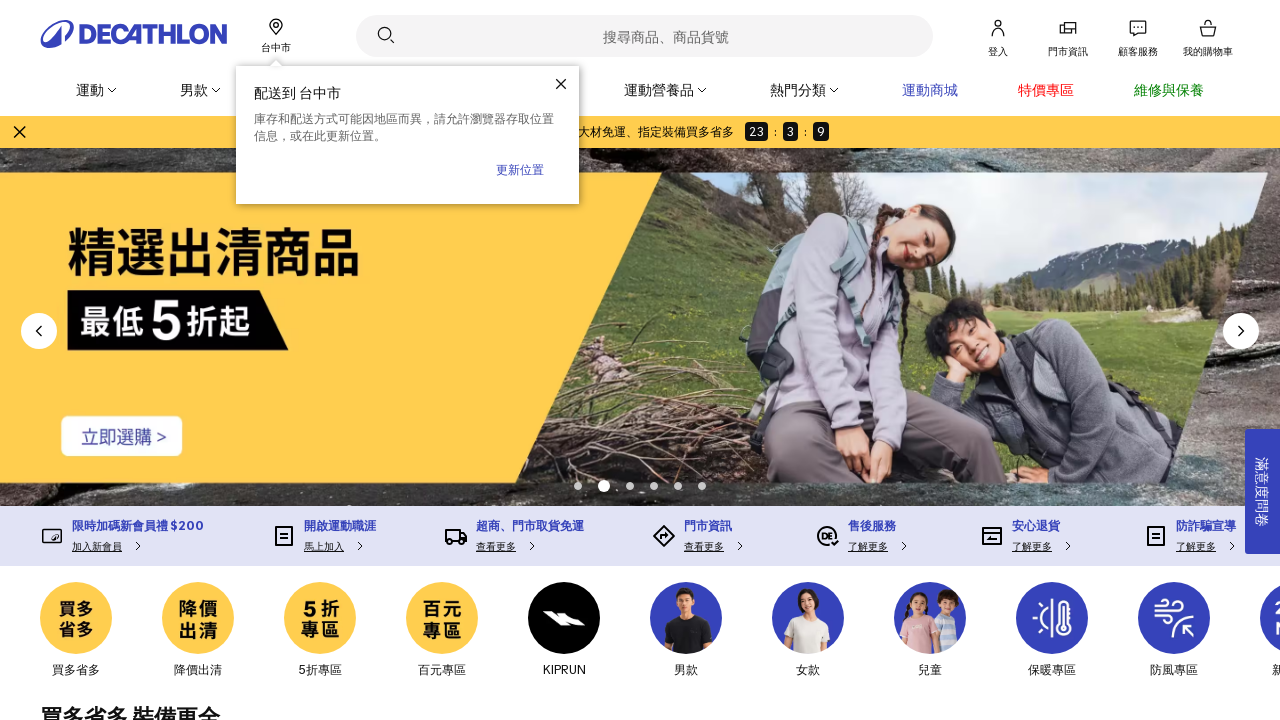

Navigated to Decathlon Taiwan series page
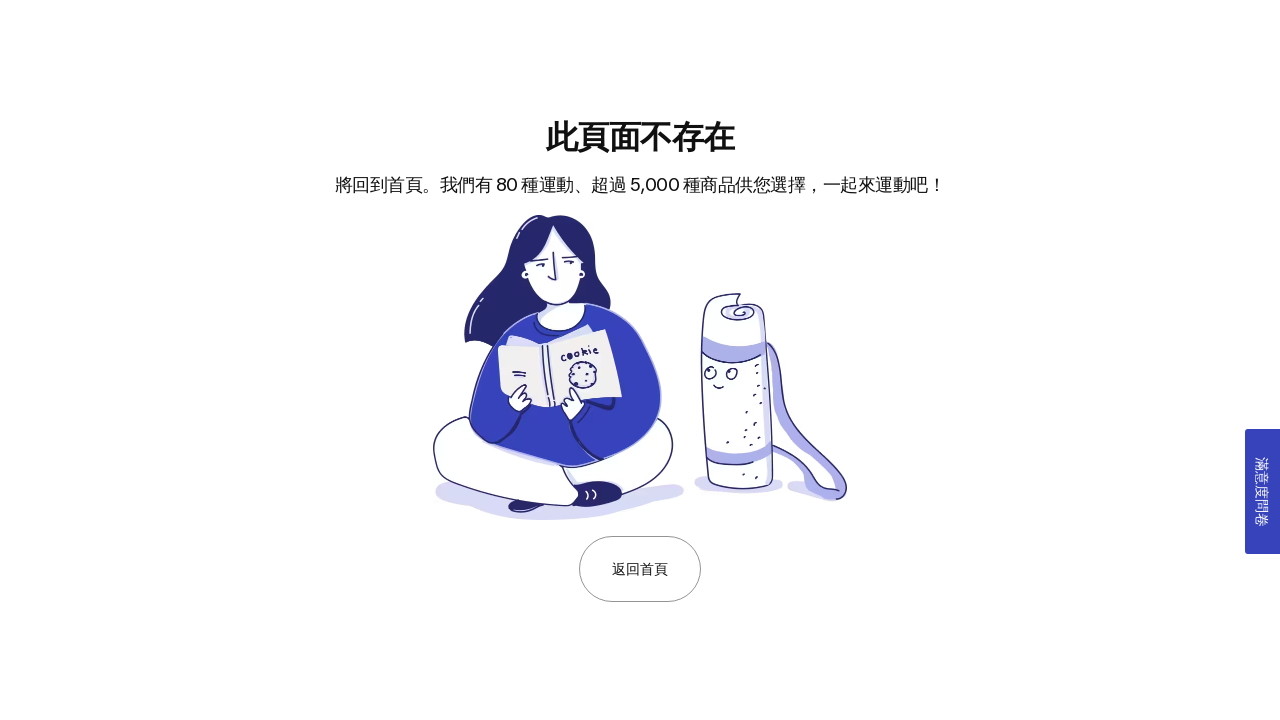

Clicked on blank area to dismiss advertisement overlay at (200, 100)
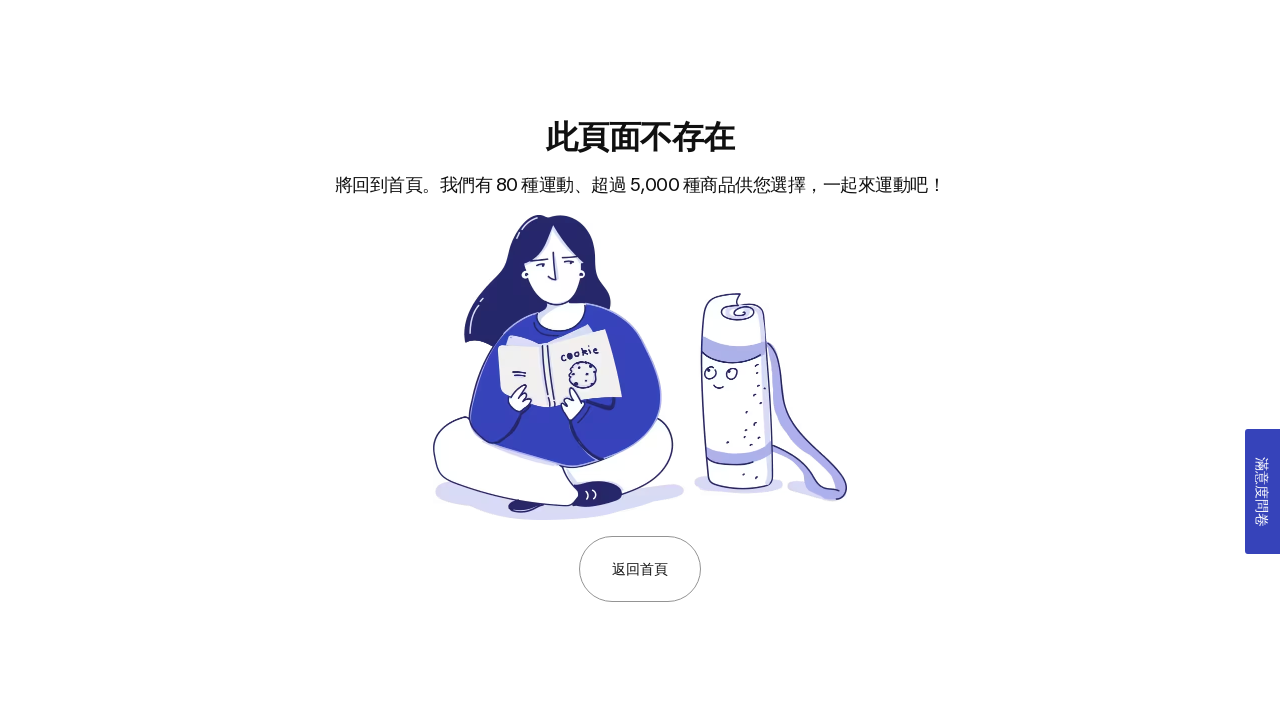

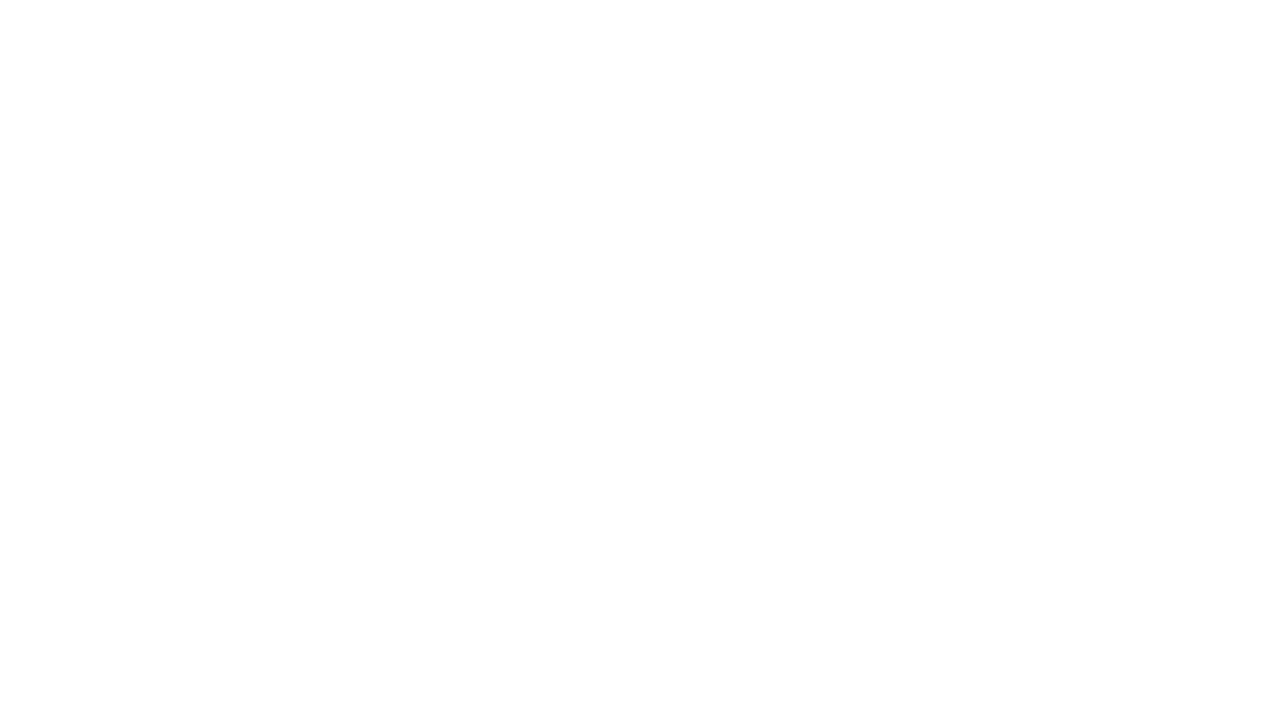